Tests drag-and-drop functionality on jQuery UI demo page by dragging an element from source to destination

Starting URL: https://jqueryui.com/droppable/

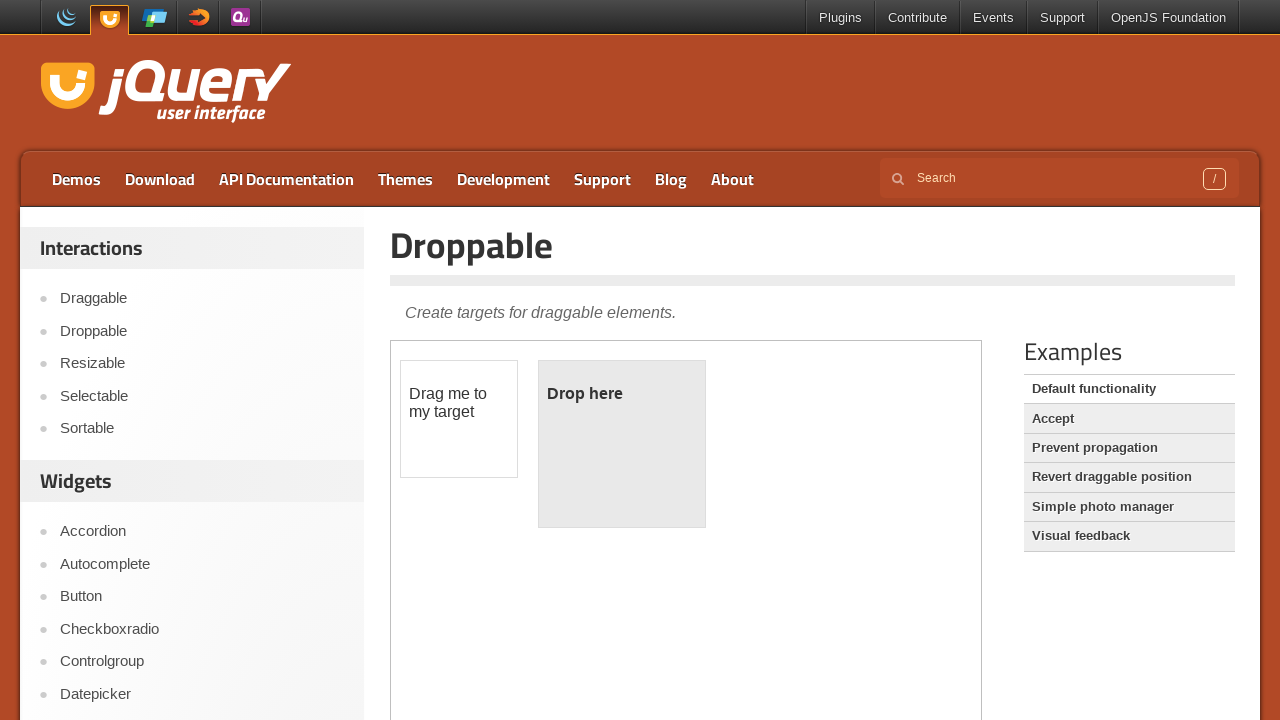

Located the first iframe containing the drag-drop demo
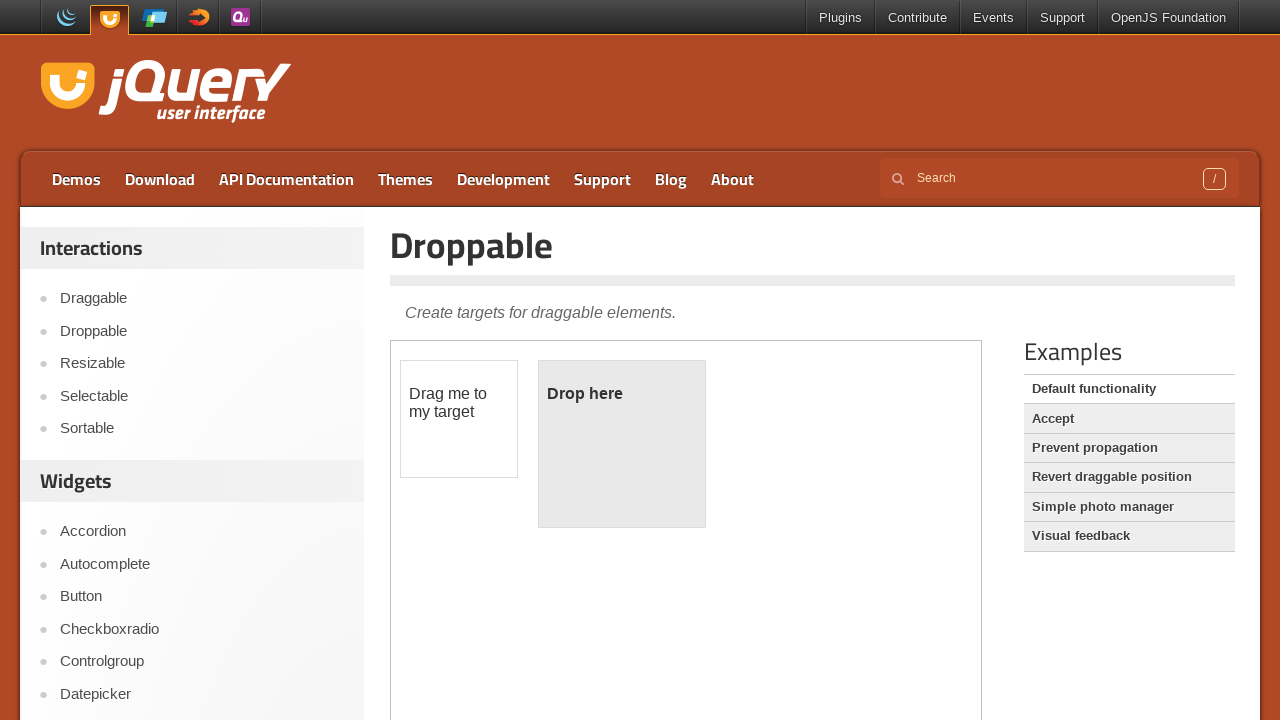

Located the draggable element with id 'draggable'
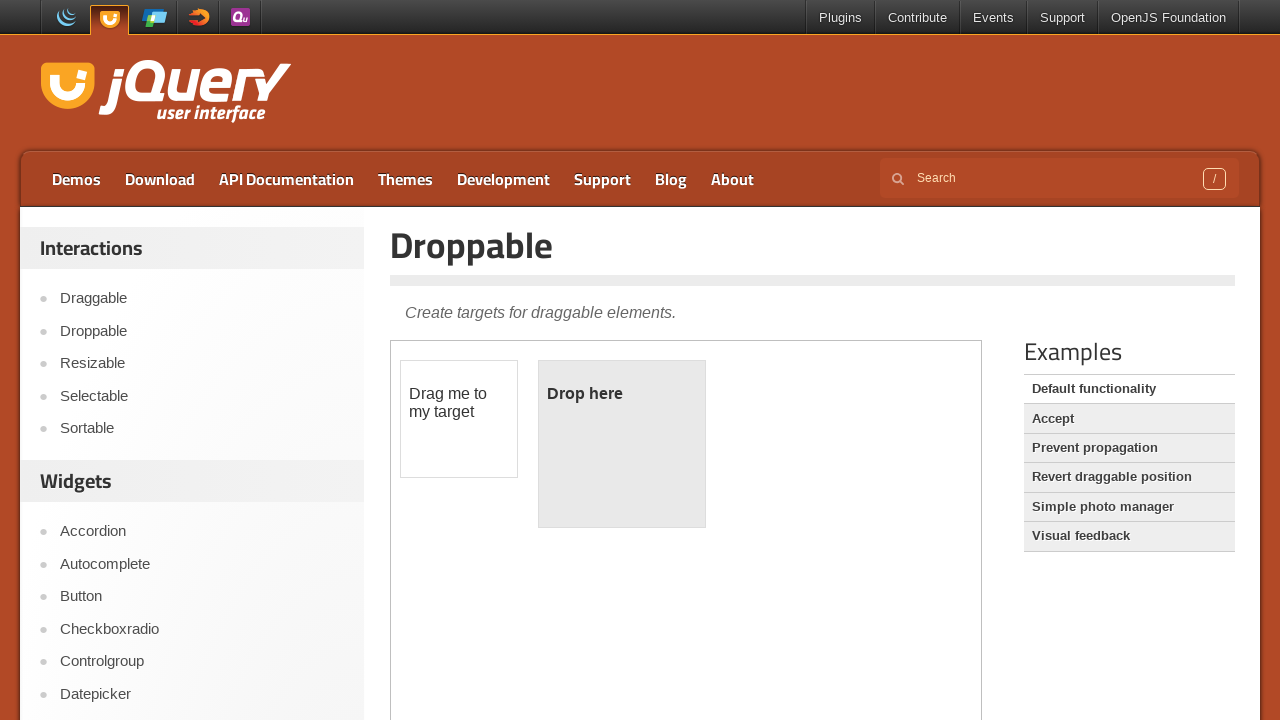

Located the droppable target element with id 'droppable'
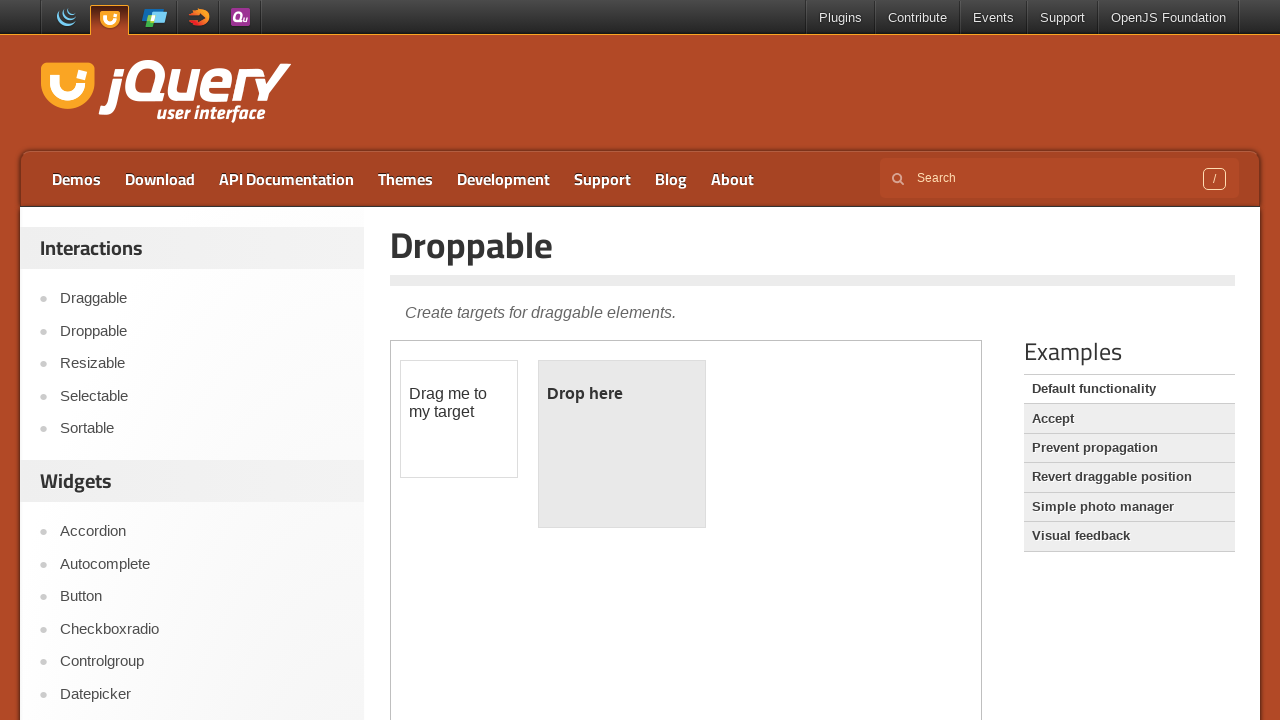

Dragged the draggable element onto the droppable target at (622, 444)
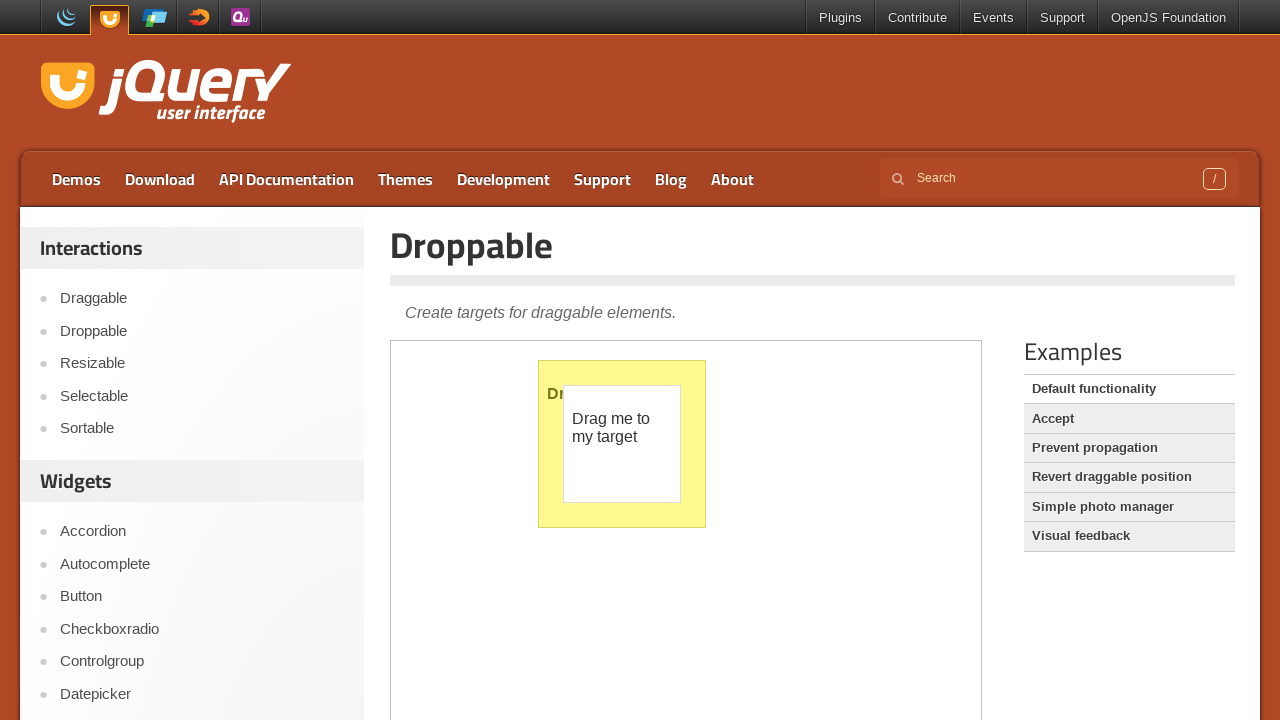

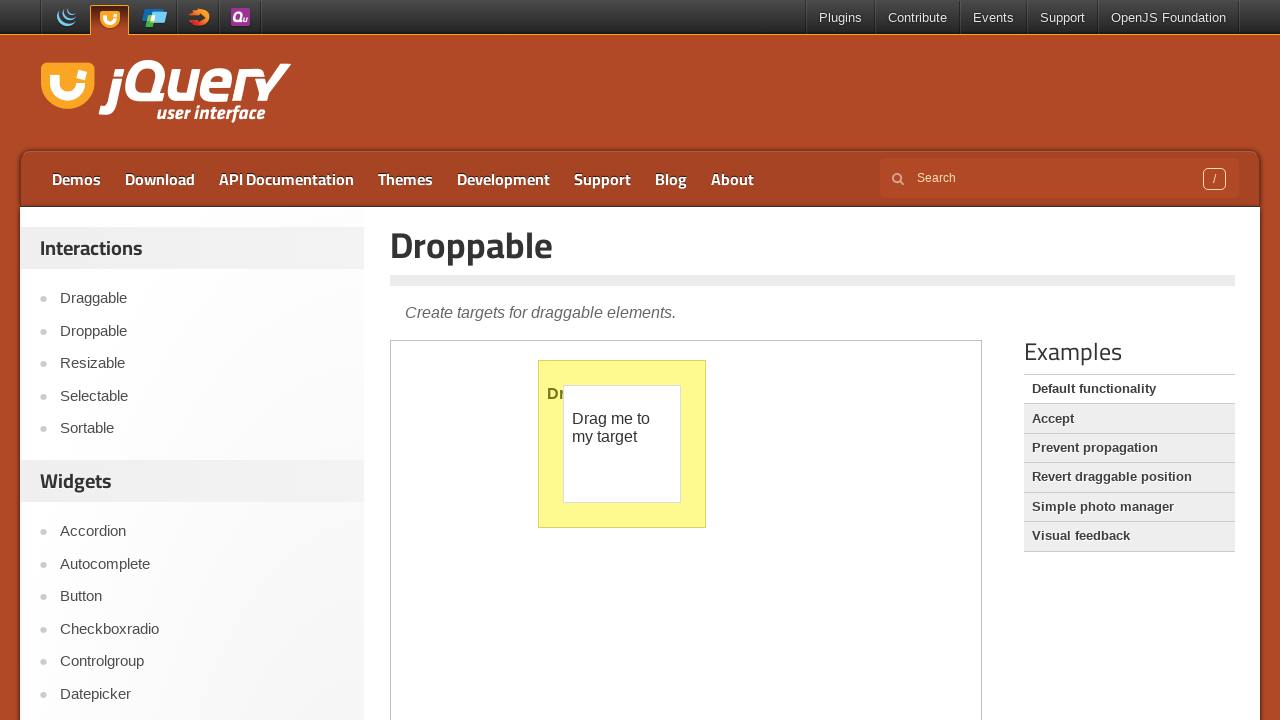